Tests the Tool Tips widget by interacting with elements that have tooltips including a button, input field, and links

Starting URL: https://demoqa.com/

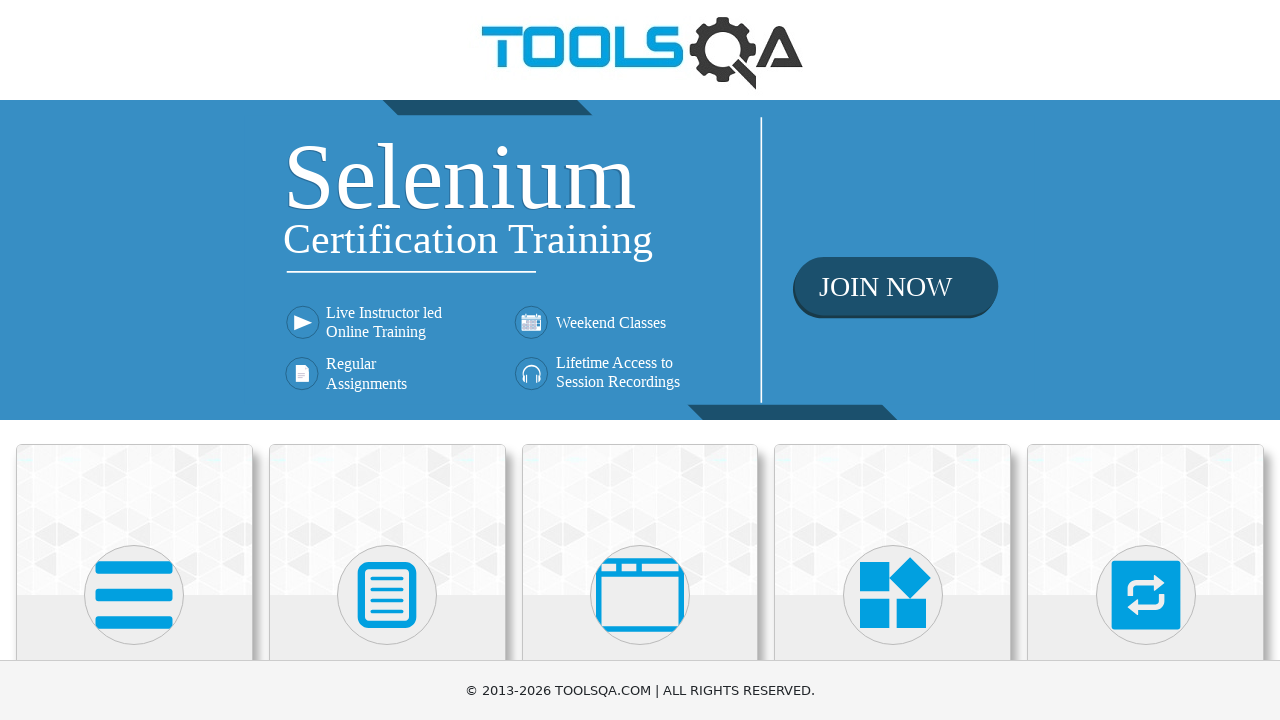

Clicked on Widgets heading to navigate to Widgets section at (893, 360) on internal:role=heading[name="Widgets"i]
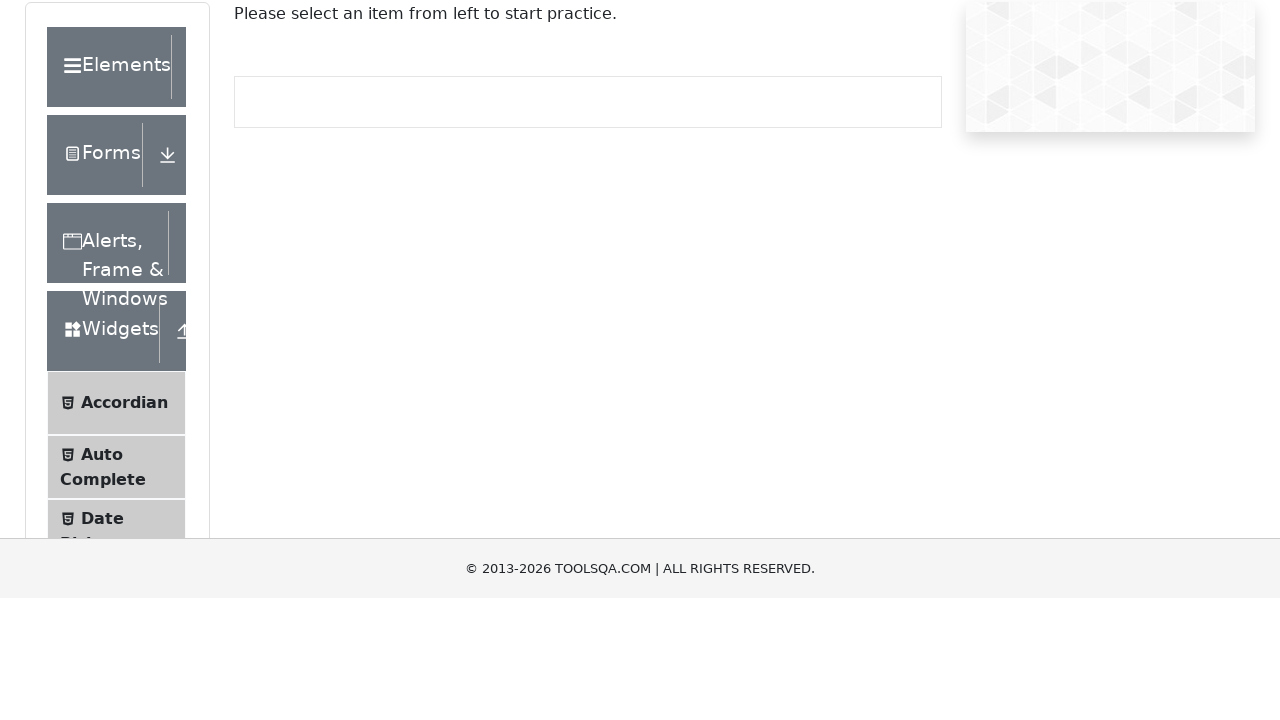

Waited for page load state to complete
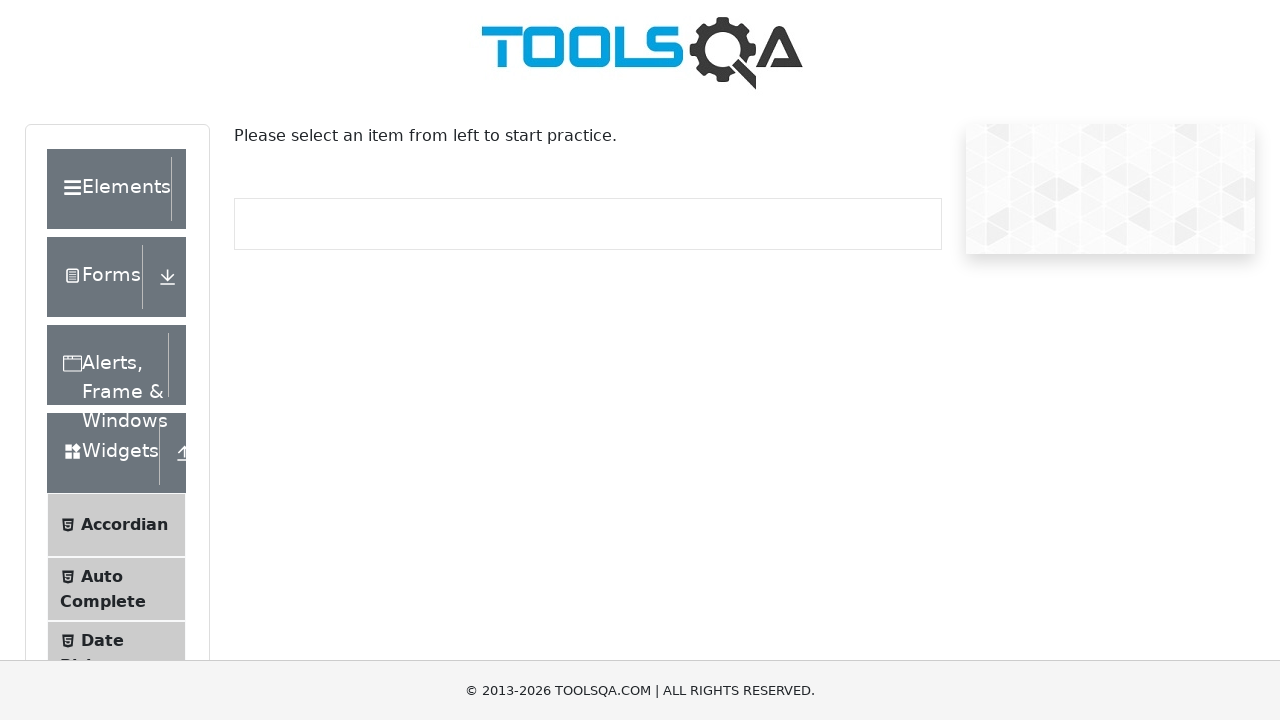

Clicked on Tool Tips menu item at (116, 360) on li >> internal:has-text="Tool Tips"i
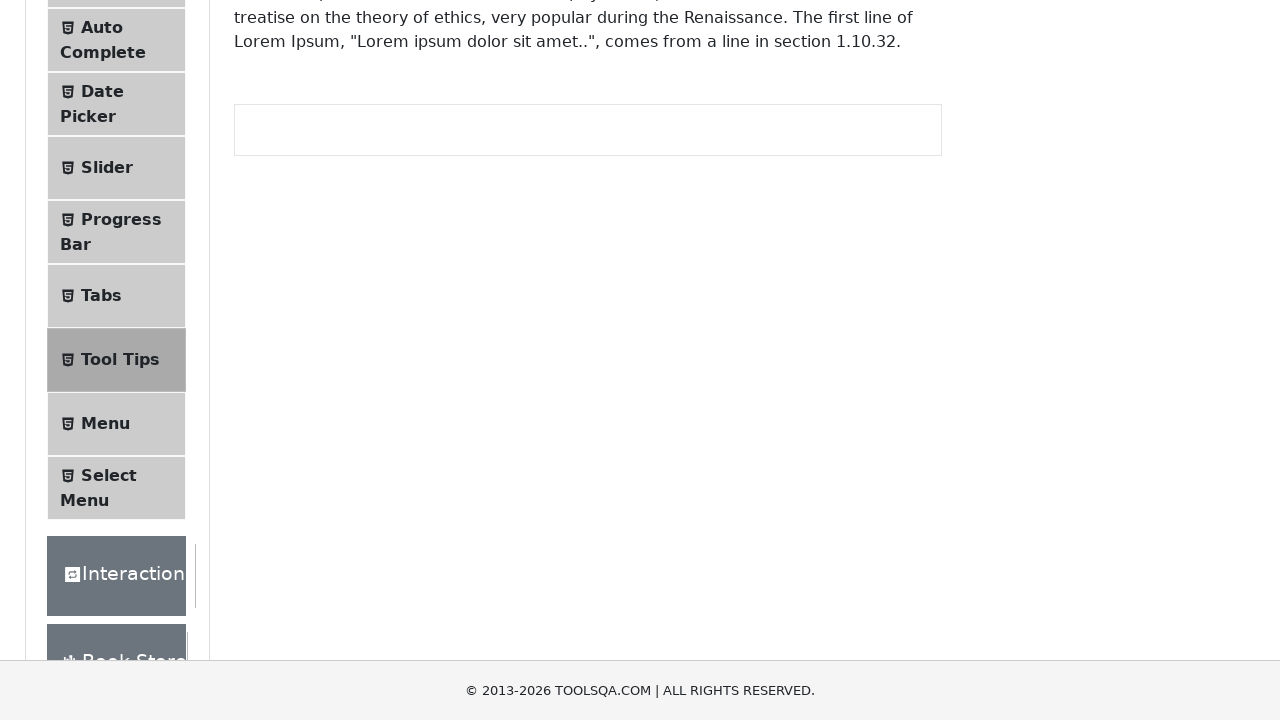

Clicked on 'Hover me to see' button to trigger tooltip at (313, 282) on internal:role=button[name="Hover me to see"i]
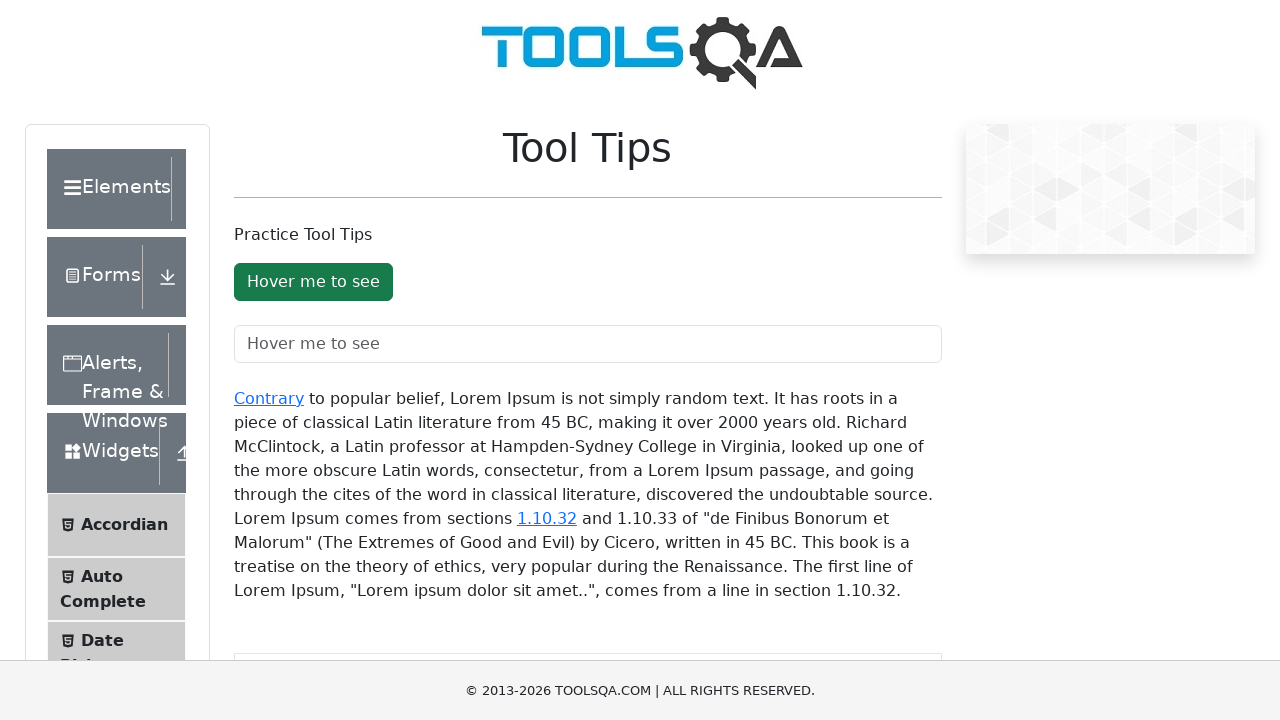

Clicked on input field with 'Hover me to see' placeholder to trigger tooltip at (588, 344) on internal:attr=[placeholder="Hover me to see"i]
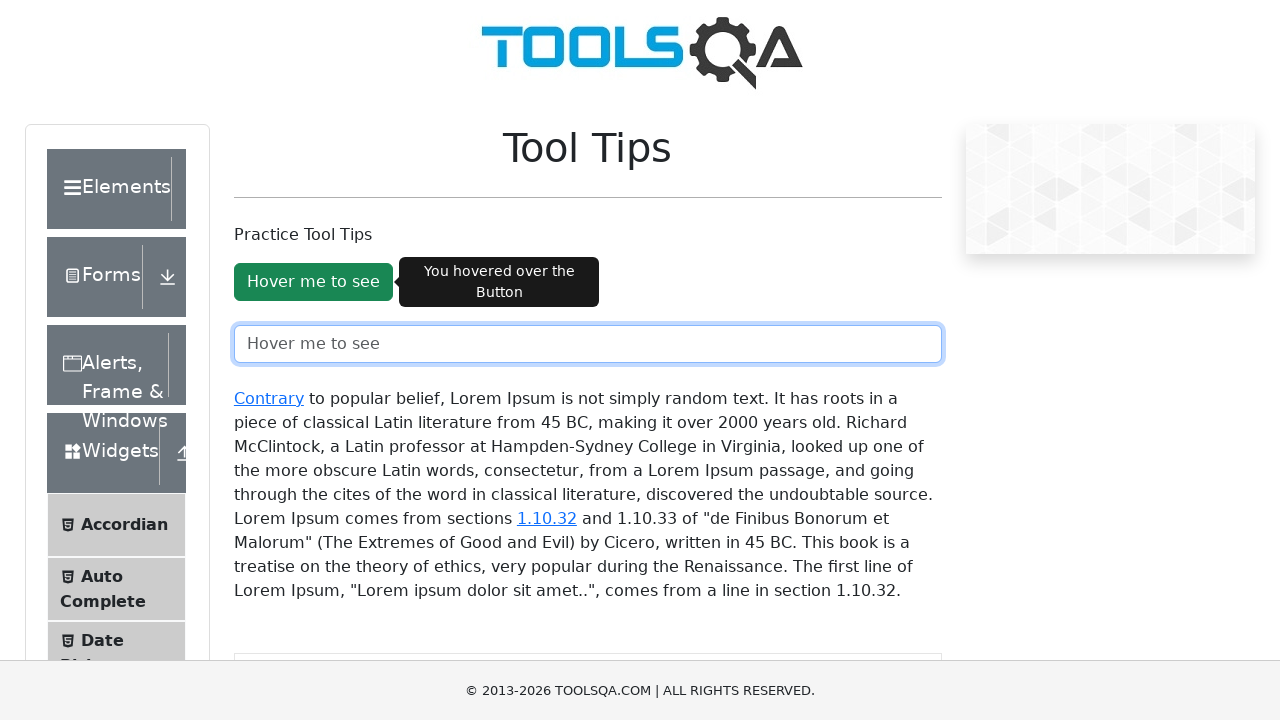

Clicked on 'Contrary' link to trigger tooltip at (269, 398) on internal:role=link[name="Contrary"i]
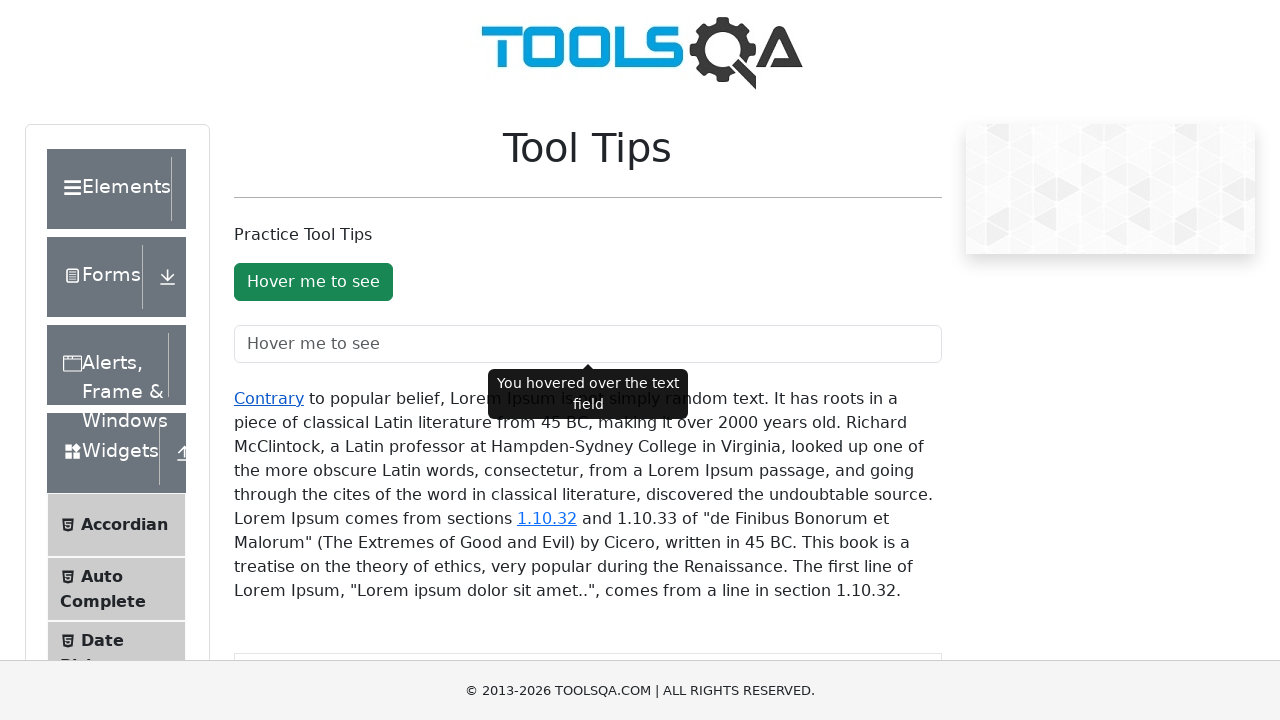

Clicked on '1.10.32' link to trigger tooltip at (547, 518) on internal:role=link[name="1.10.32"i]
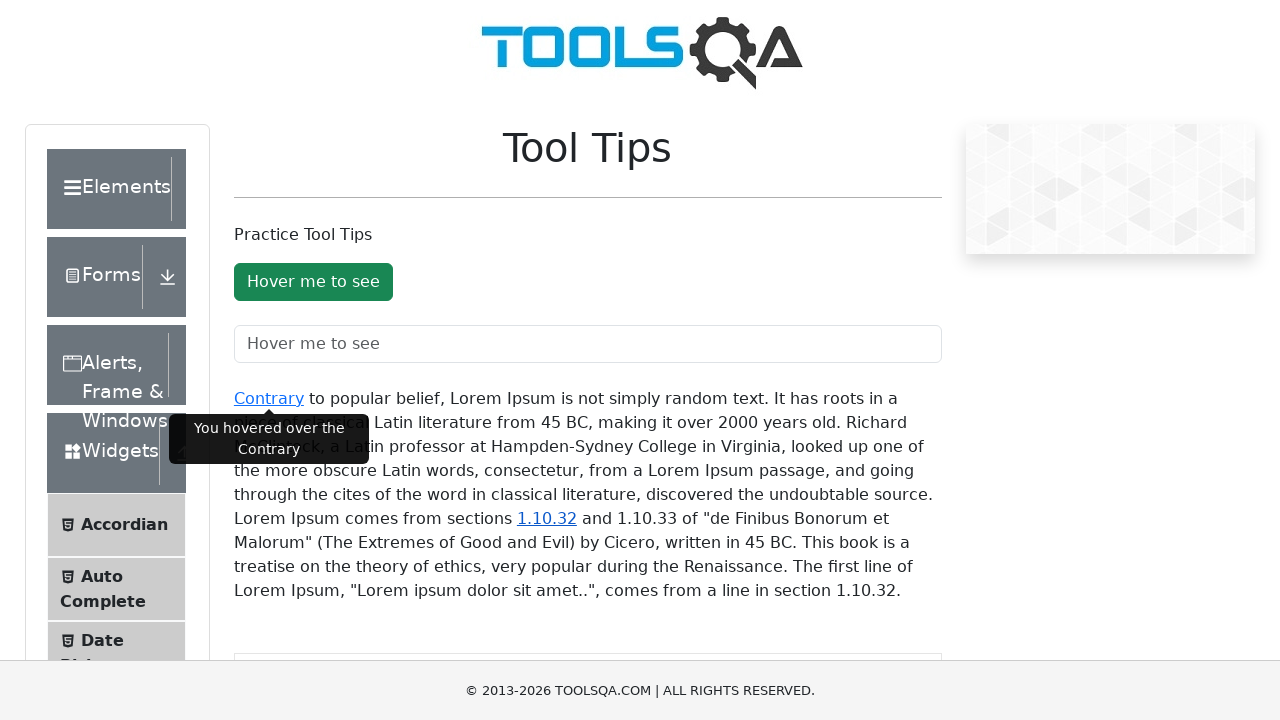

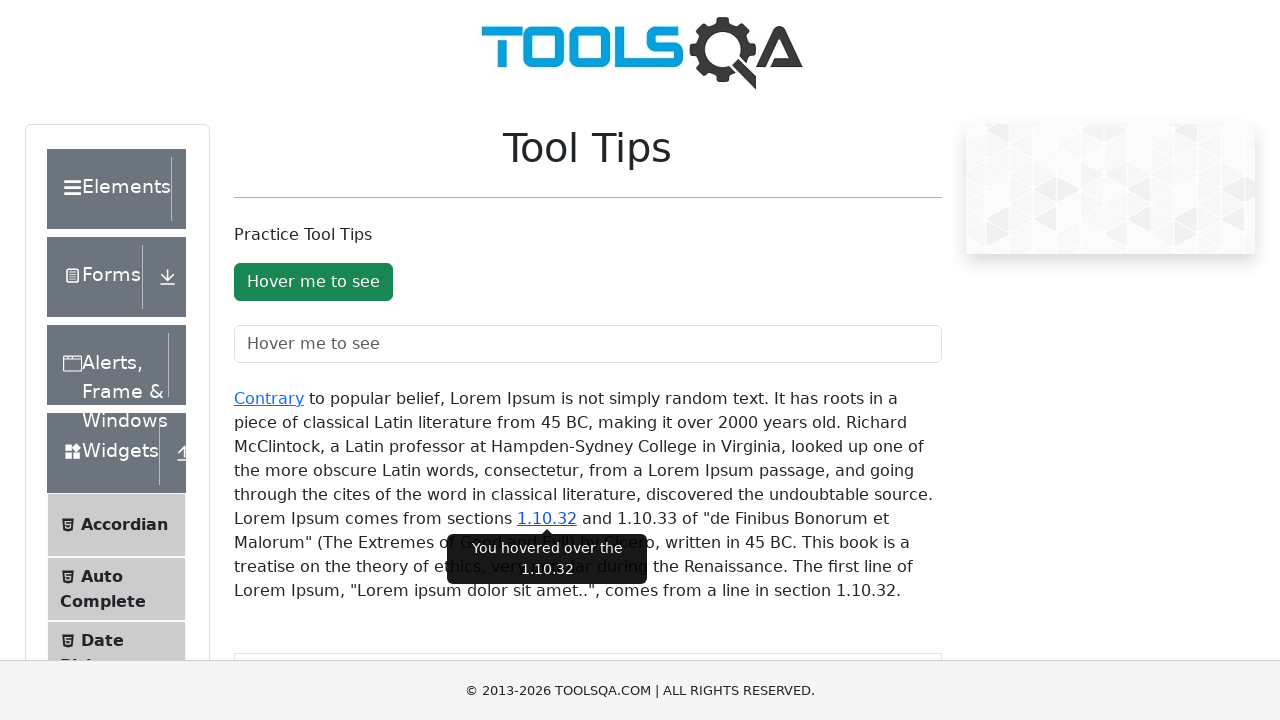